Tests that todo data persists after page reload

Starting URL: https://demo.playwright.dev/todomvc

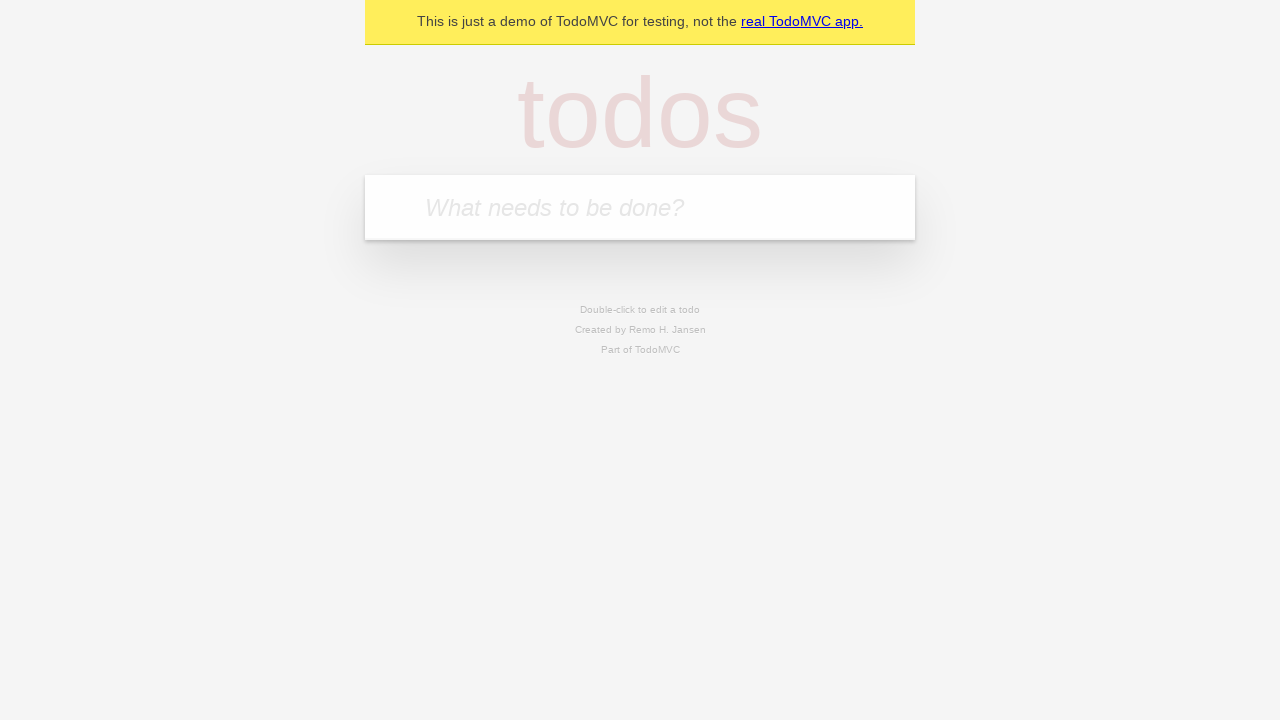

Filled todo input with 'buy some cheese' on internal:attr=[placeholder="What needs to be done?"i]
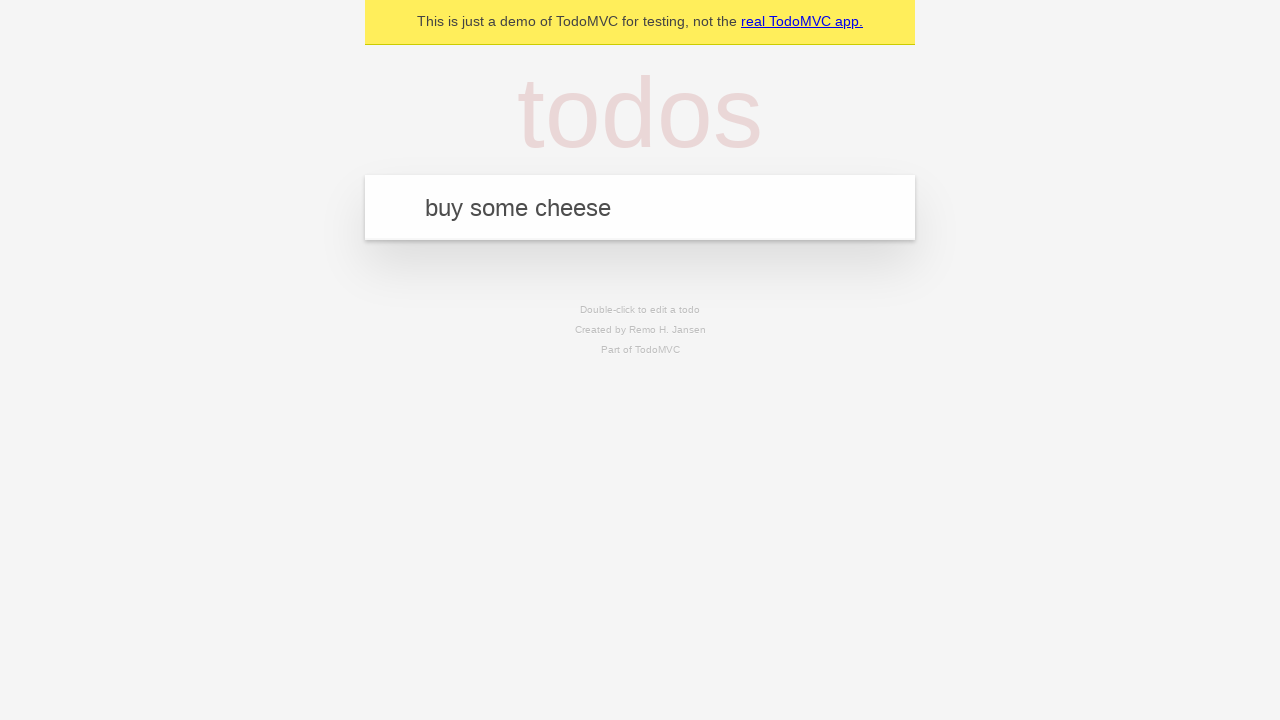

Pressed Enter to add first todo on internal:attr=[placeholder="What needs to be done?"i]
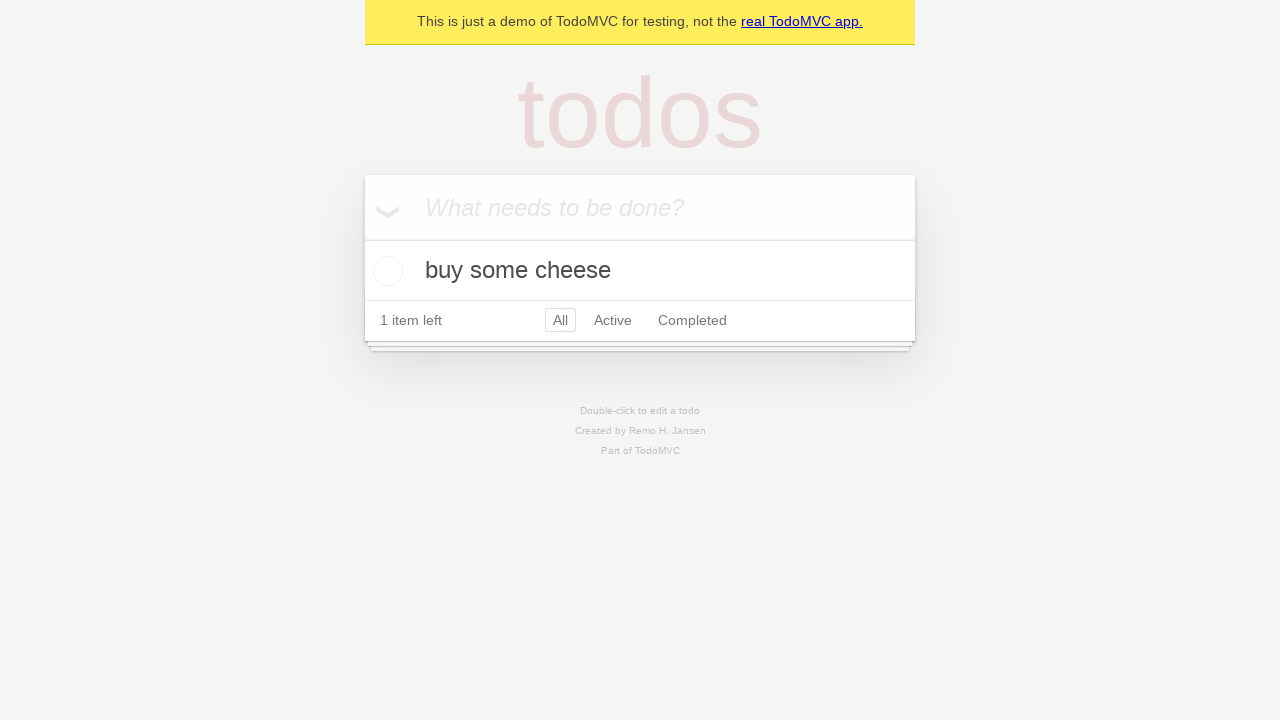

Filled todo input with 'feed the cat' on internal:attr=[placeholder="What needs to be done?"i]
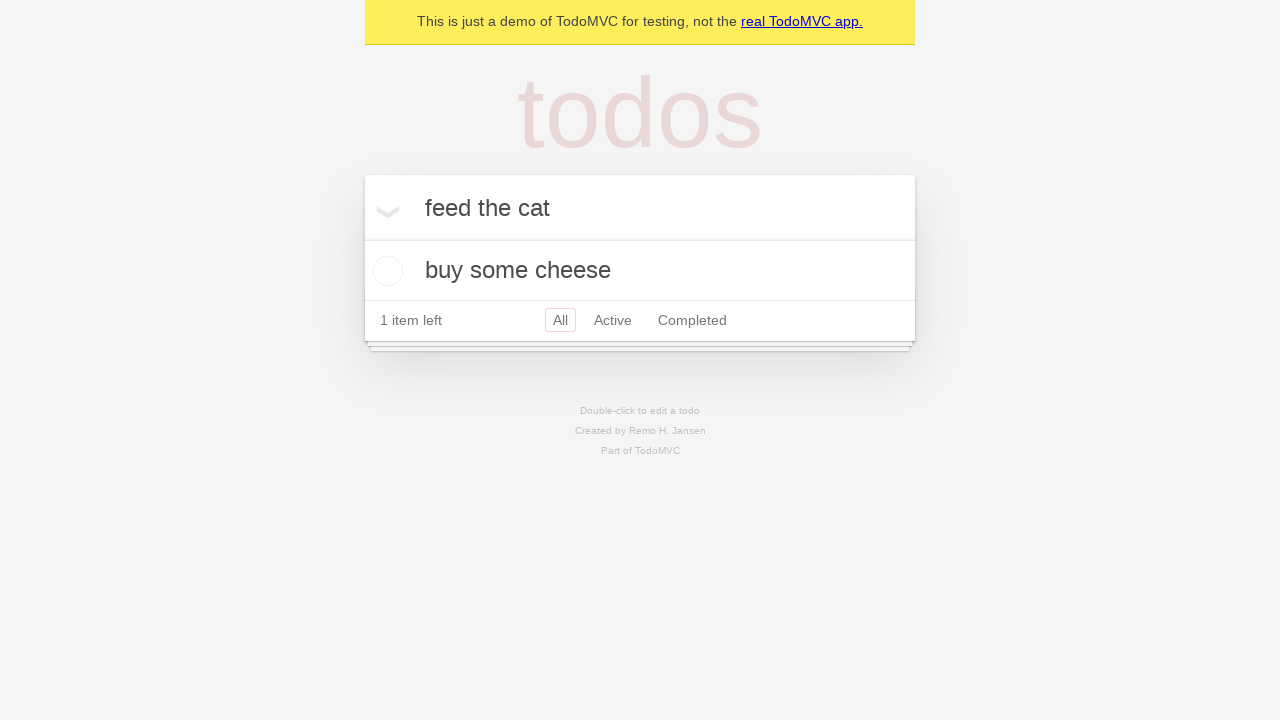

Pressed Enter to add second todo on internal:attr=[placeholder="What needs to be done?"i]
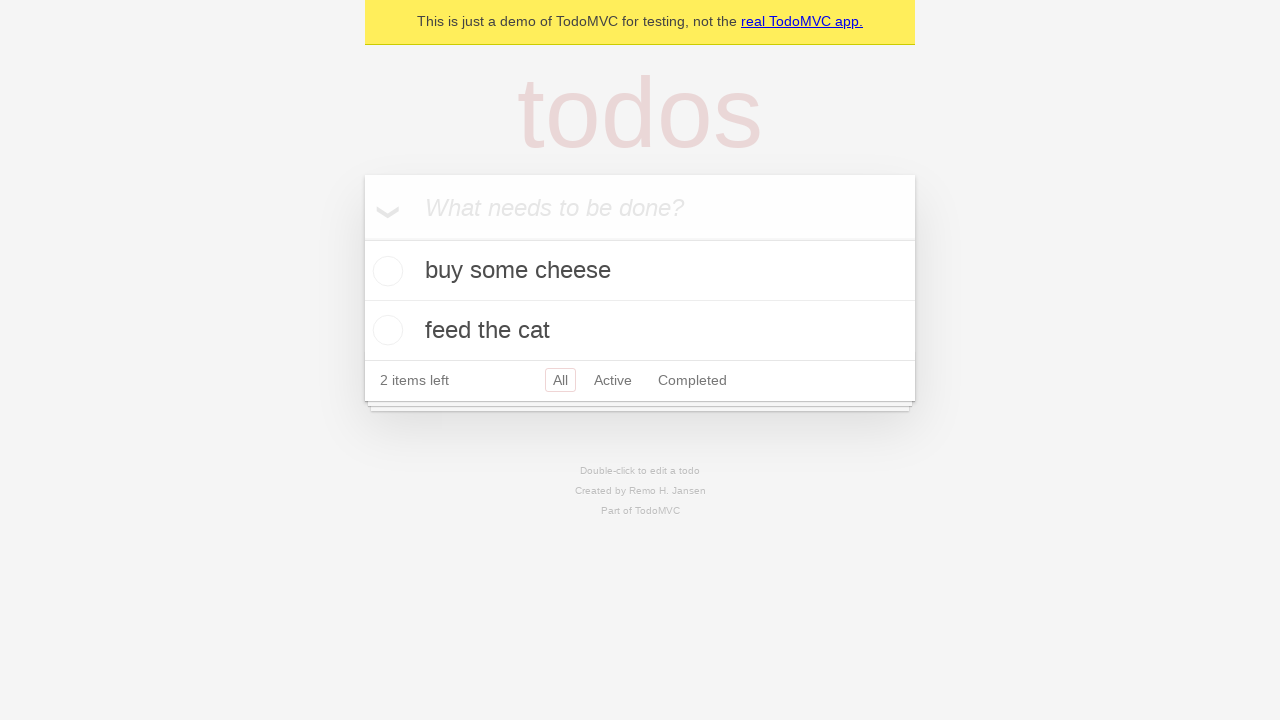

Checked the first todo item at (385, 271) on internal:testid=[data-testid="todo-item"s] >> nth=0 >> internal:role=checkbox
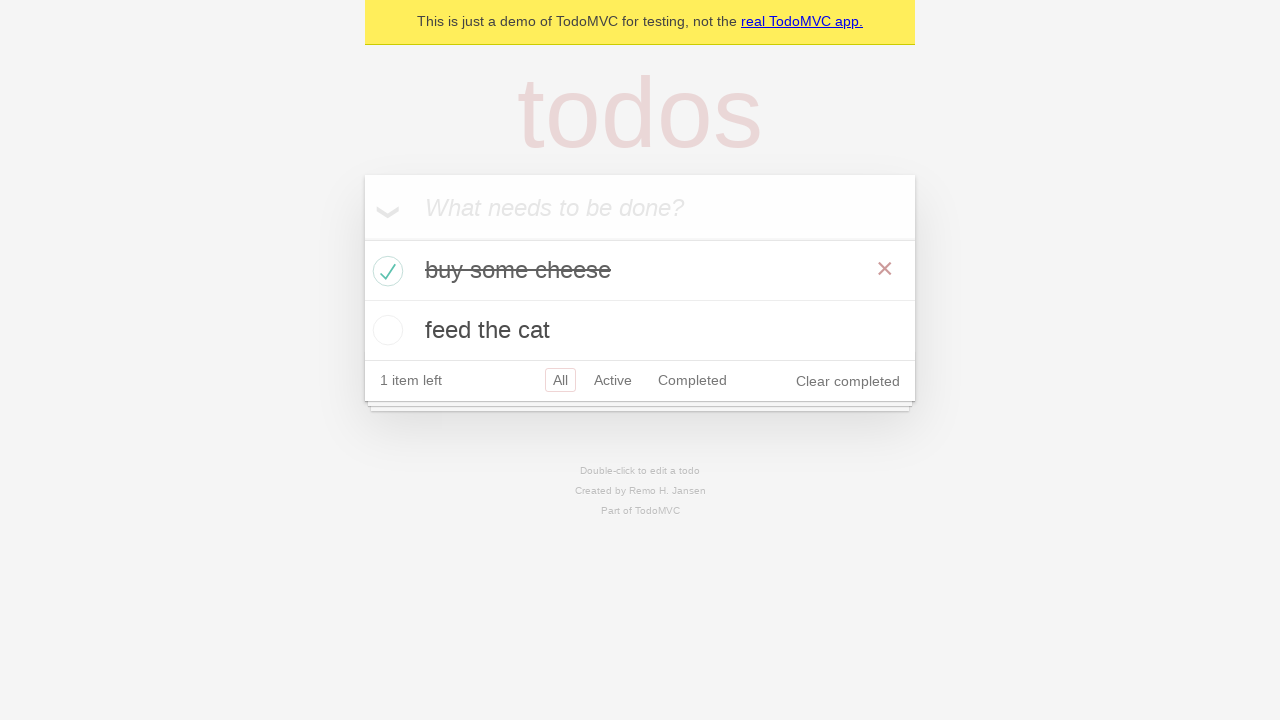

Waited for localStorage to update with one completed todo
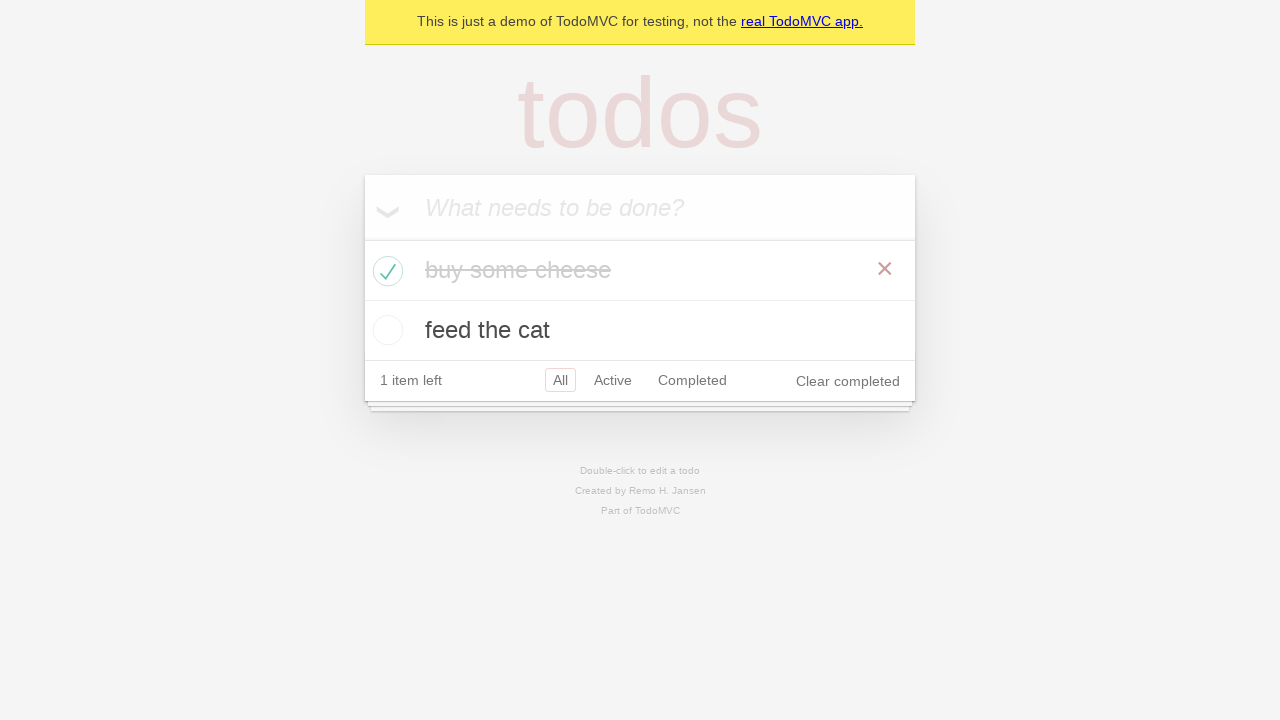

Reloaded the page to verify data persistence
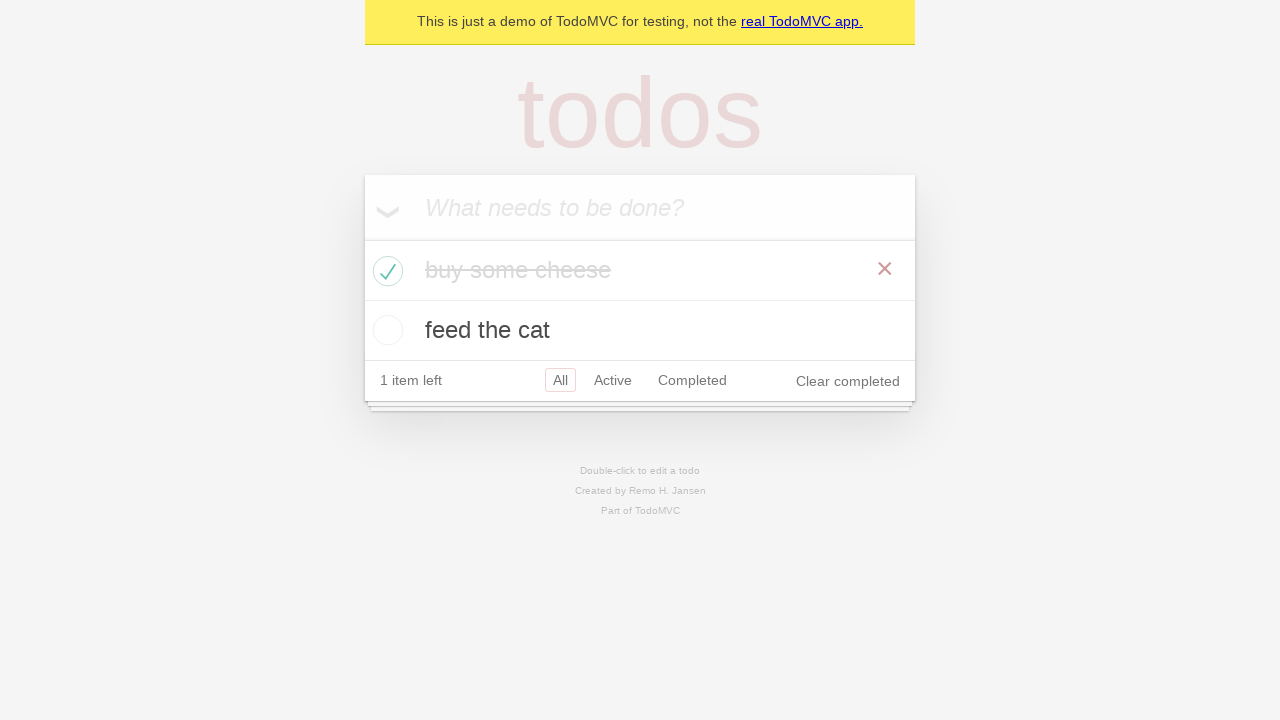

Waited for todo items to load after page reload
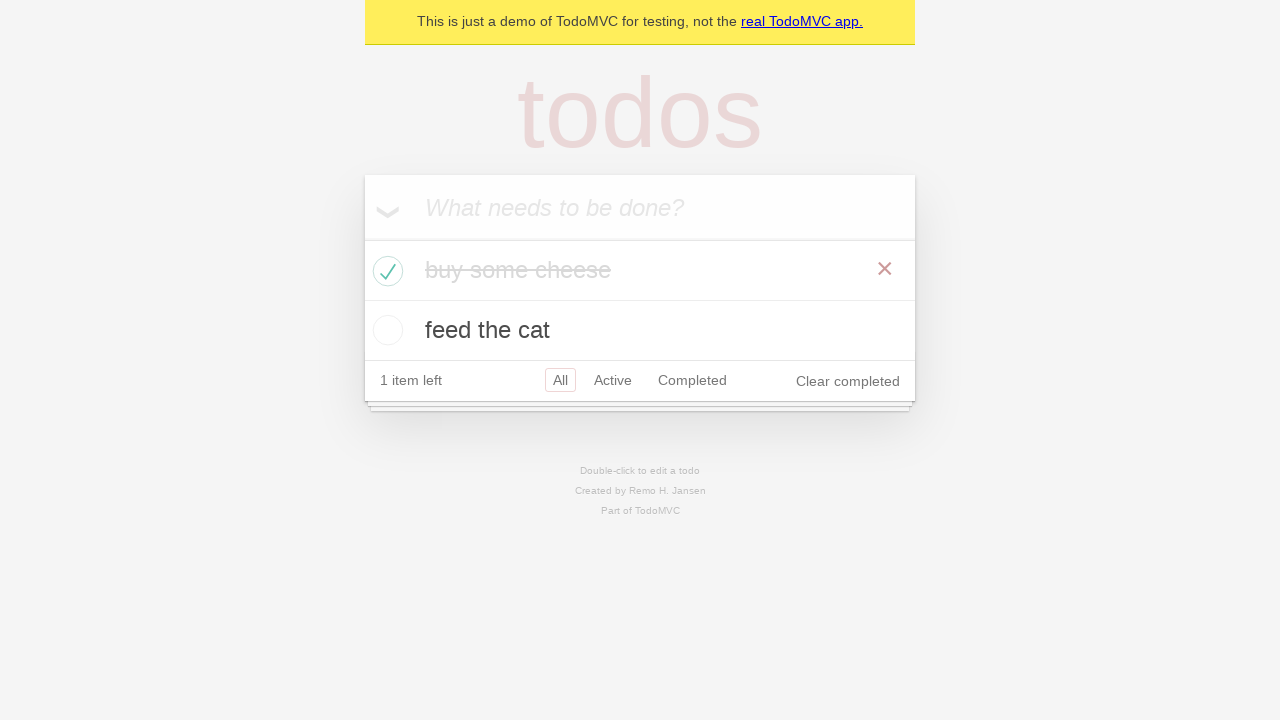

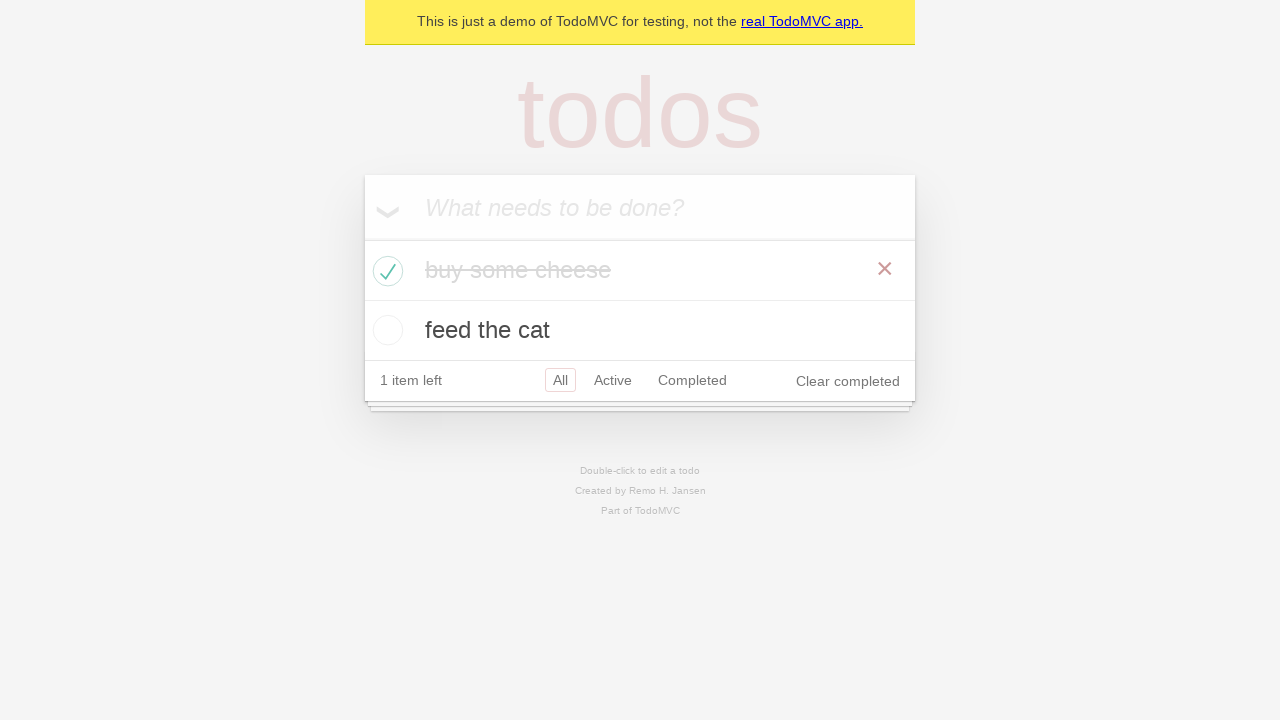